Tests navigation to login cabinet by opening the menu toggle and clicking the login link

Starting URL: https://5verst.ru/

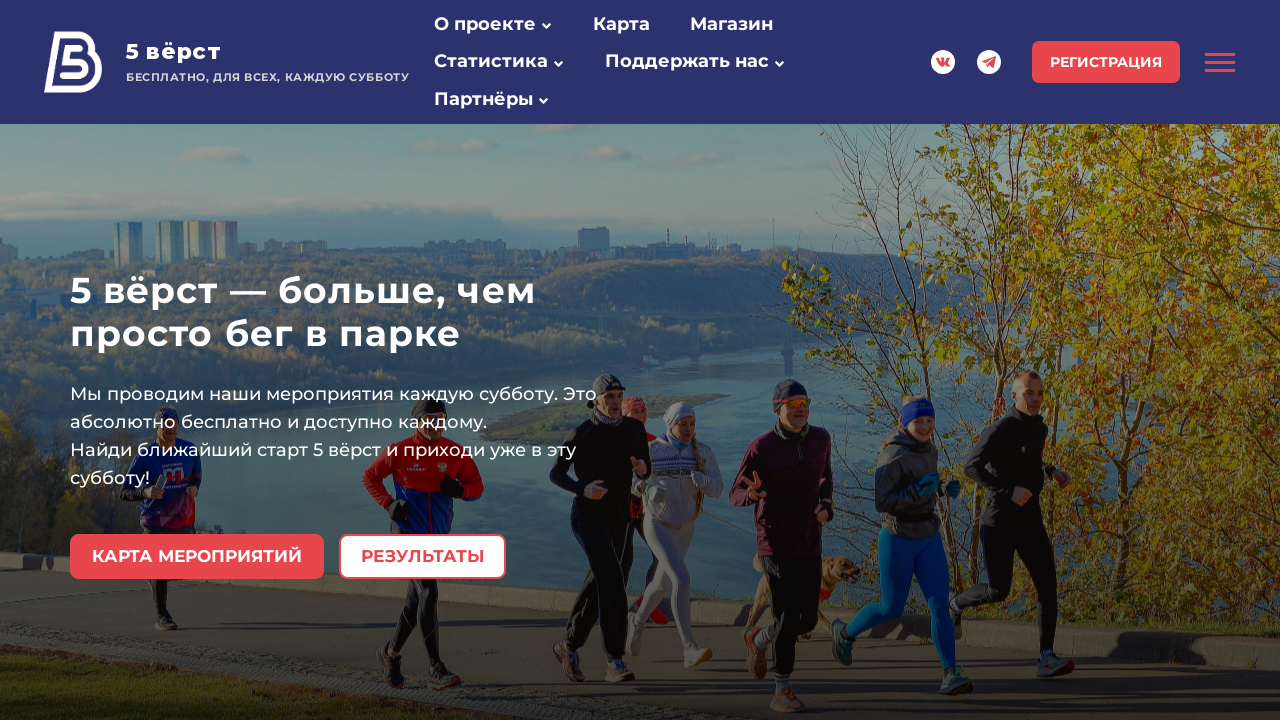

Clicked menu toggle button to open navigation menu at (1220, 62) on button.knd-offcanvas-toggle >> nth=0
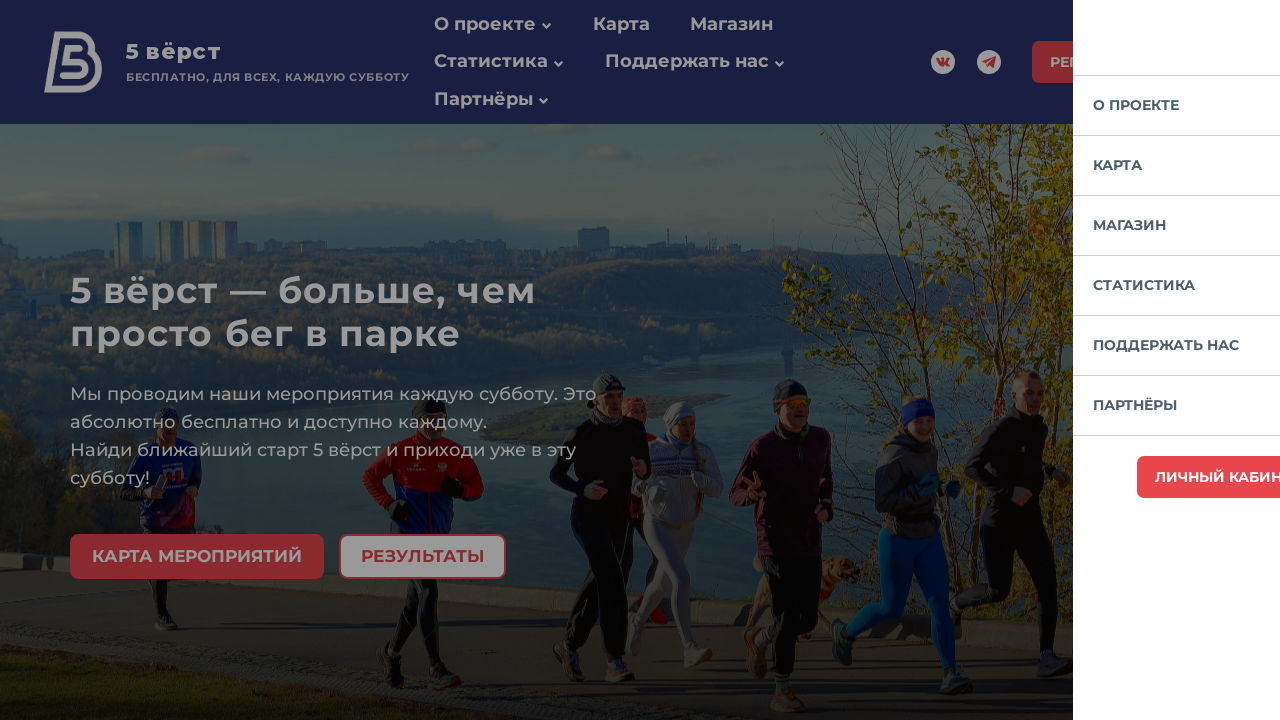

Login link became visible in the menu
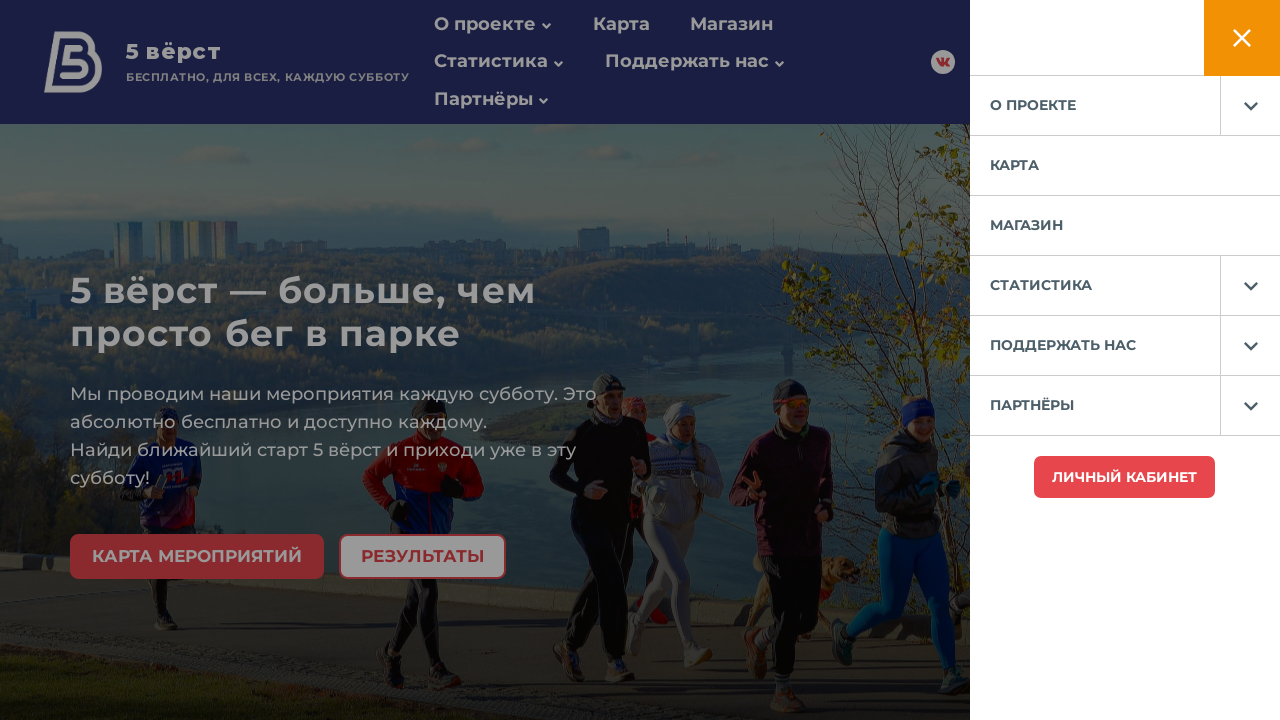

Clicked login link to navigate to login cabinet
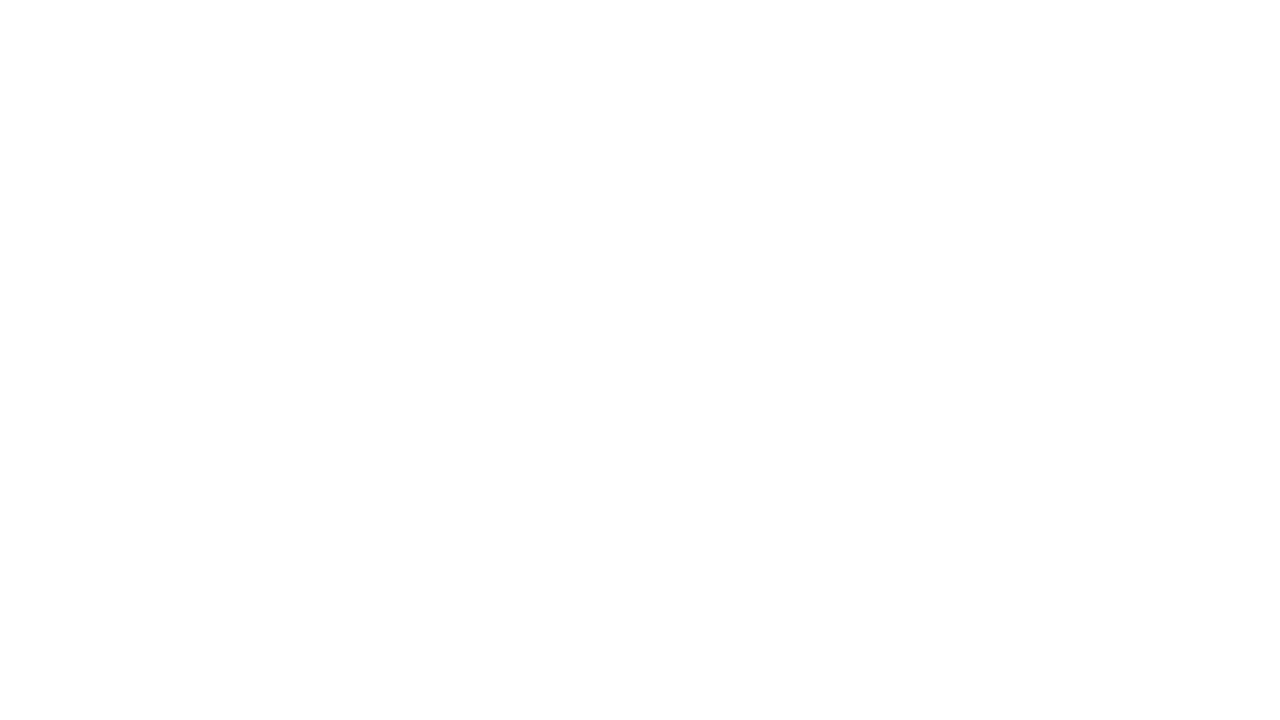

Successfully navigated to login page at https://my.5verst.ru/#/login
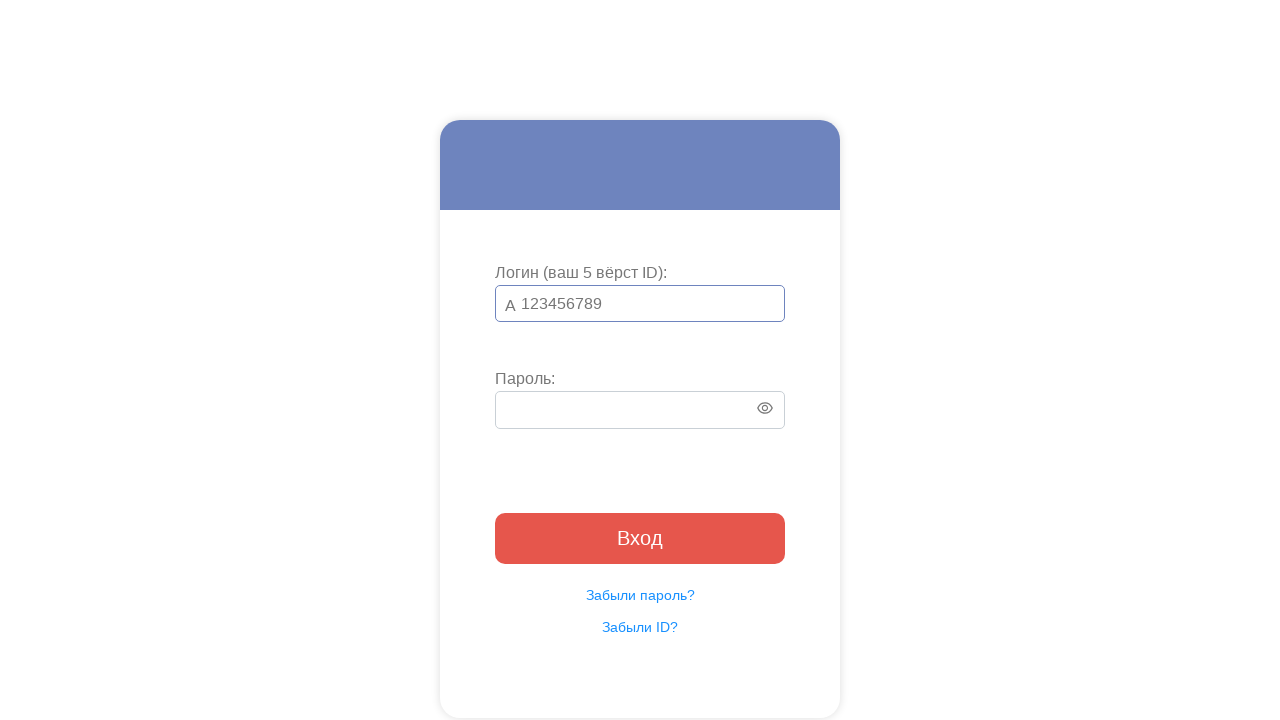

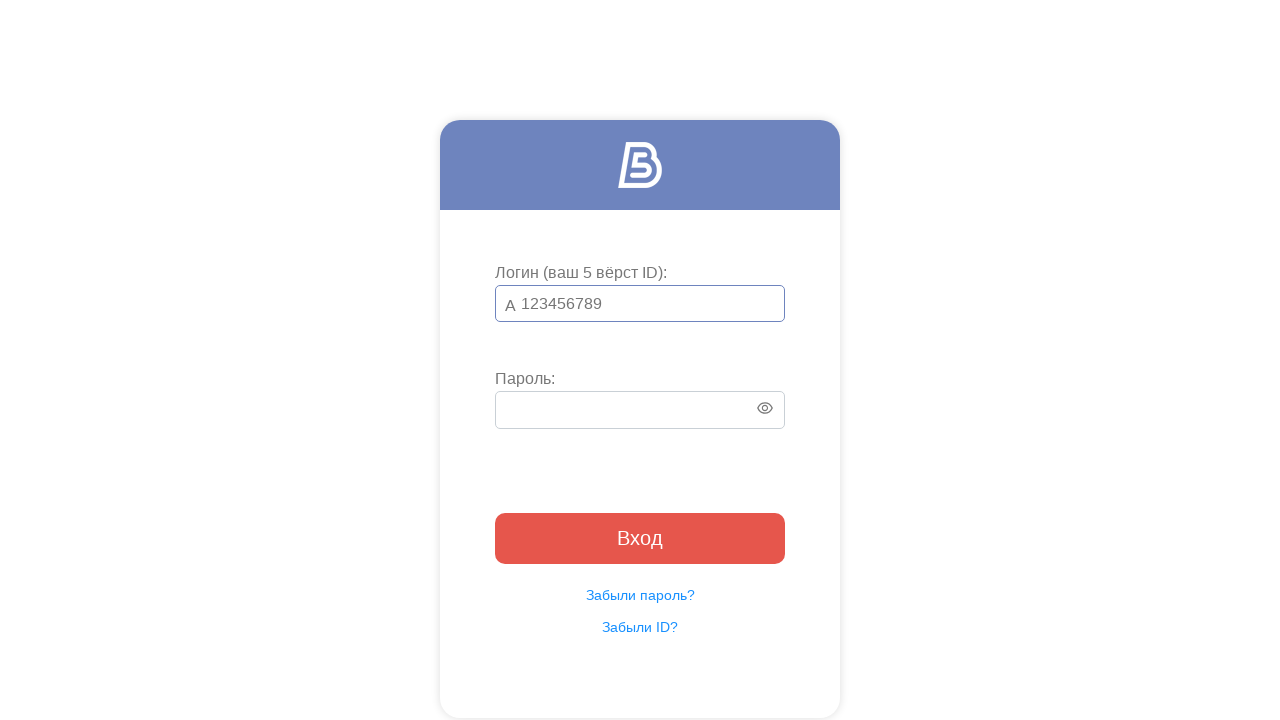